Tests clearing the complete state of all items by checking and then unchecking the "Mark all as complete" checkbox.

Starting URL: https://demo.playwright.dev/todomvc/

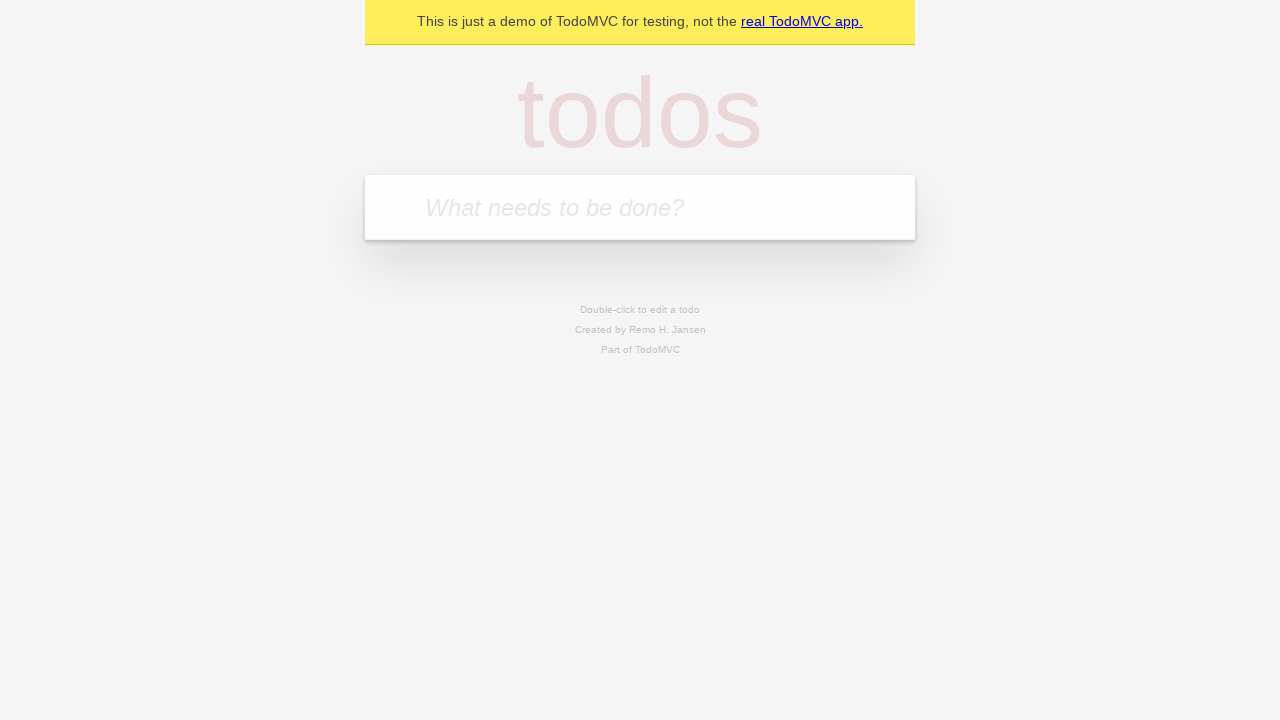

Filled todo input field with 'buy some cheese' on internal:attr=[placeholder="What needs to be done?"i]
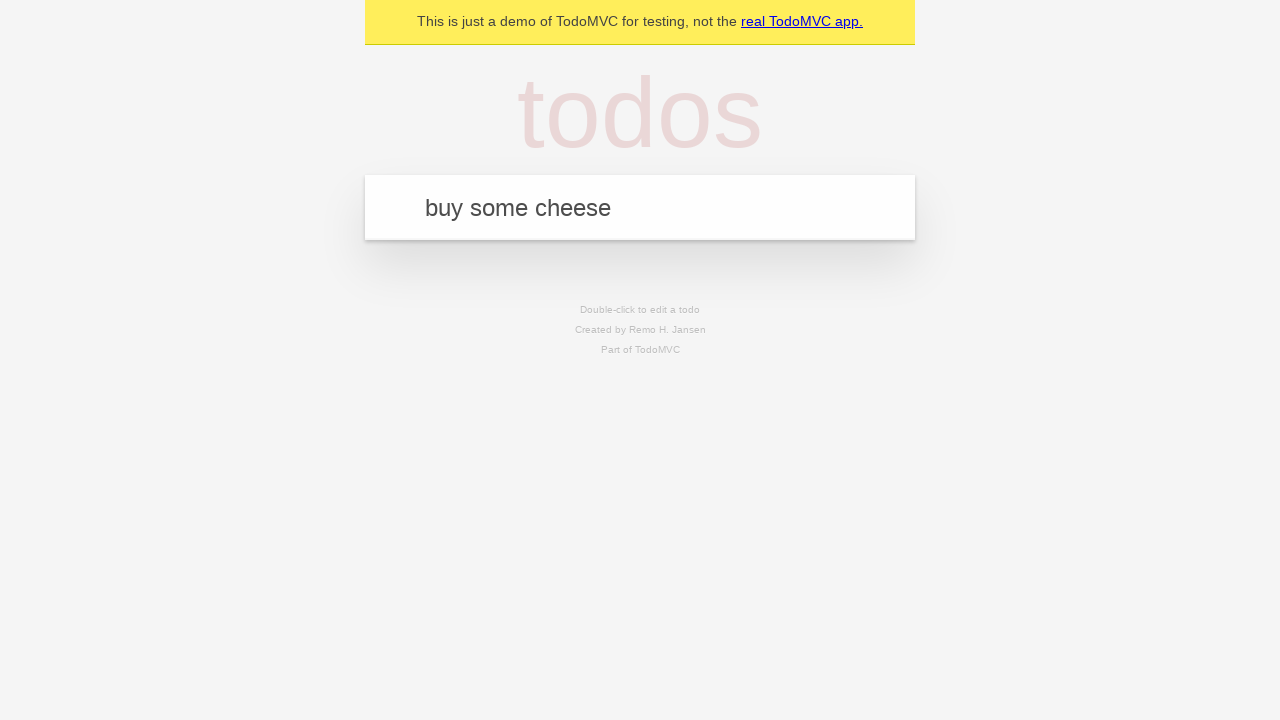

Pressed Enter to create todo 'buy some cheese' on internal:attr=[placeholder="What needs to be done?"i]
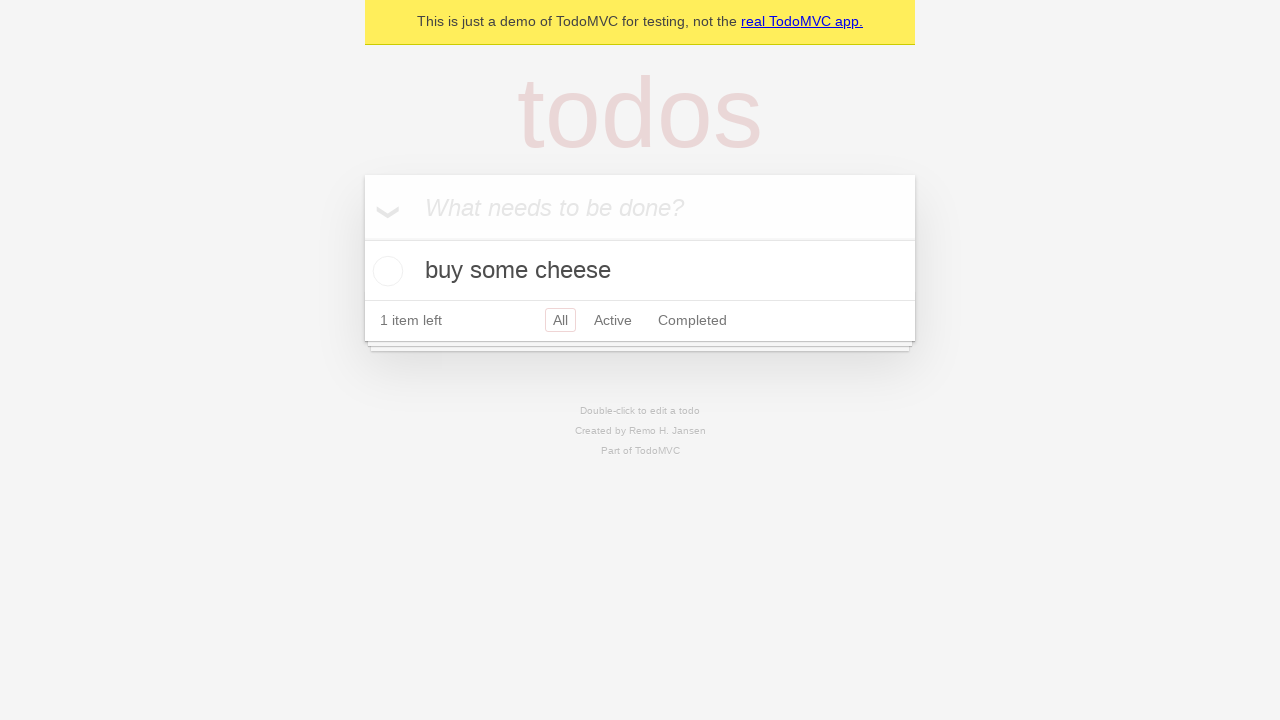

Filled todo input field with 'feed the cat' on internal:attr=[placeholder="What needs to be done?"i]
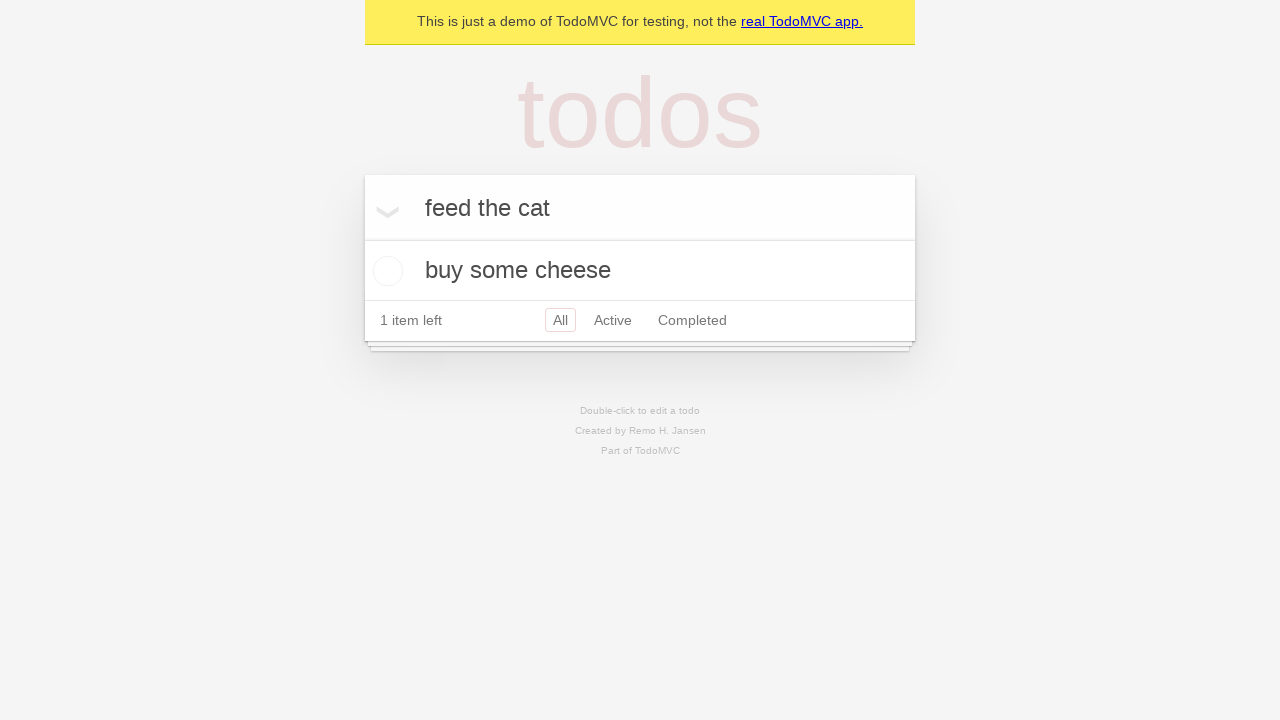

Pressed Enter to create todo 'feed the cat' on internal:attr=[placeholder="What needs to be done?"i]
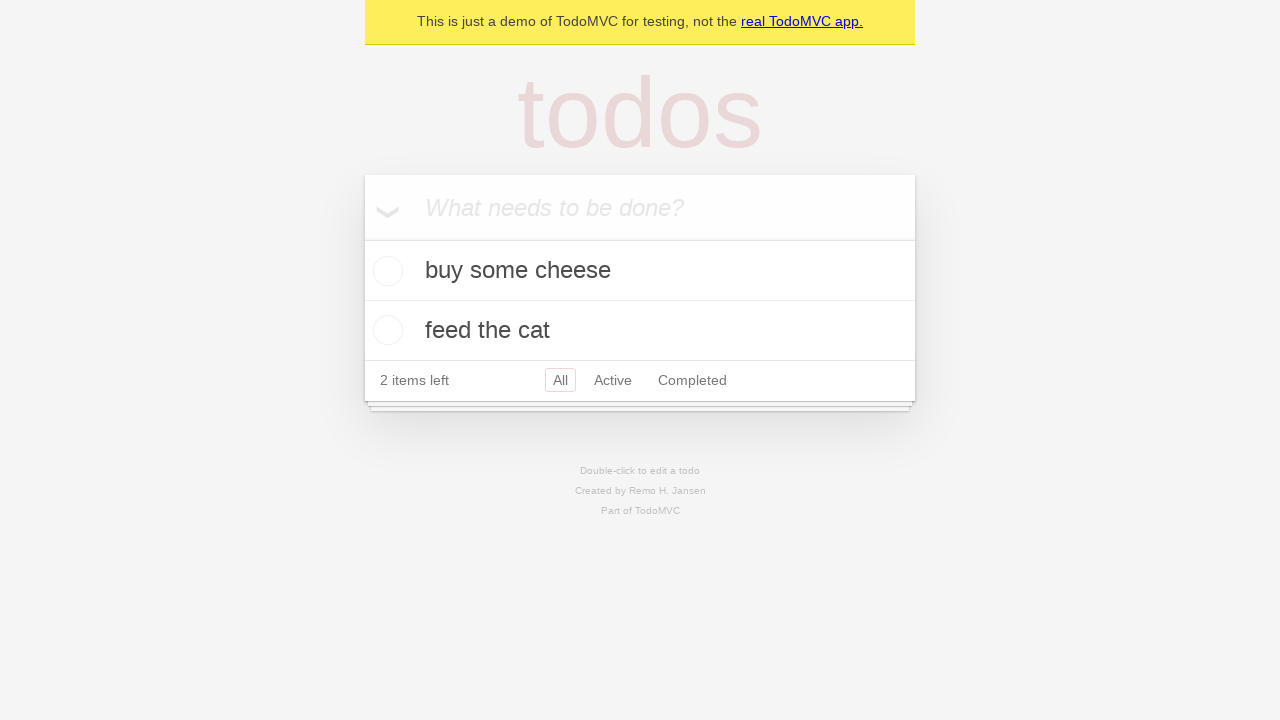

Filled todo input field with 'book a doctors appointment' on internal:attr=[placeholder="What needs to be done?"i]
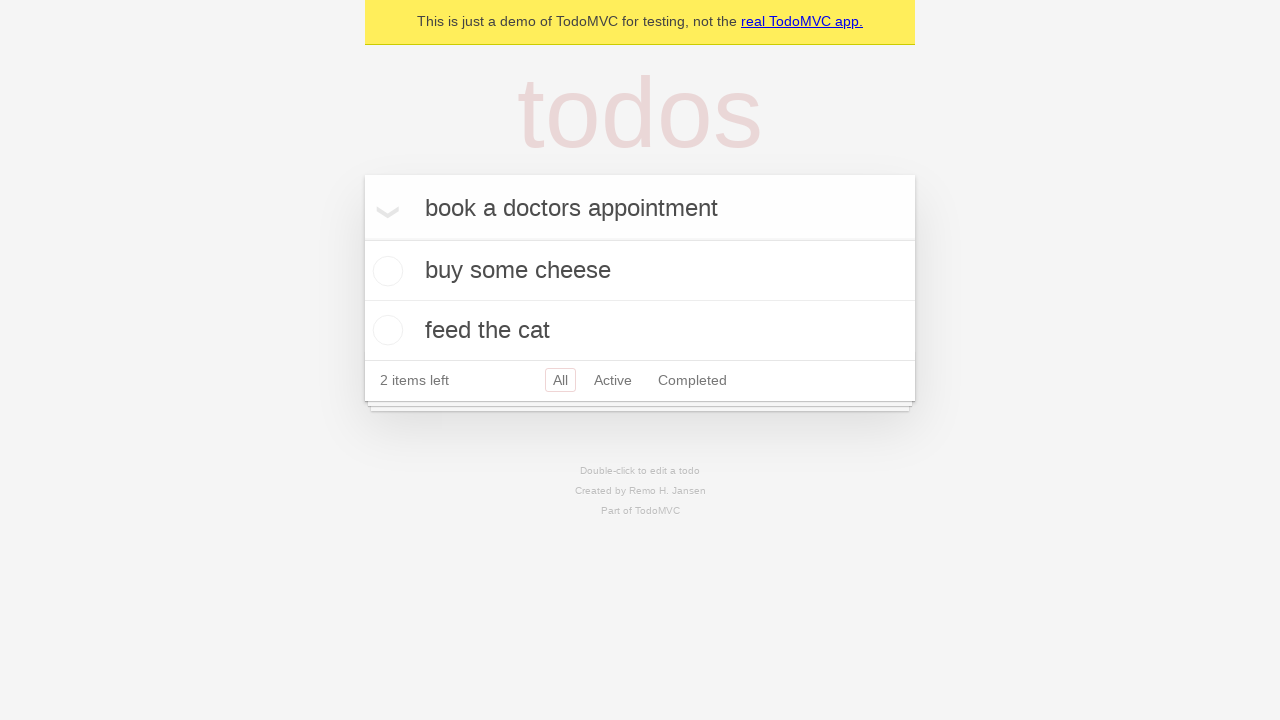

Pressed Enter to create todo 'book a doctors appointment' on internal:attr=[placeholder="What needs to be done?"i]
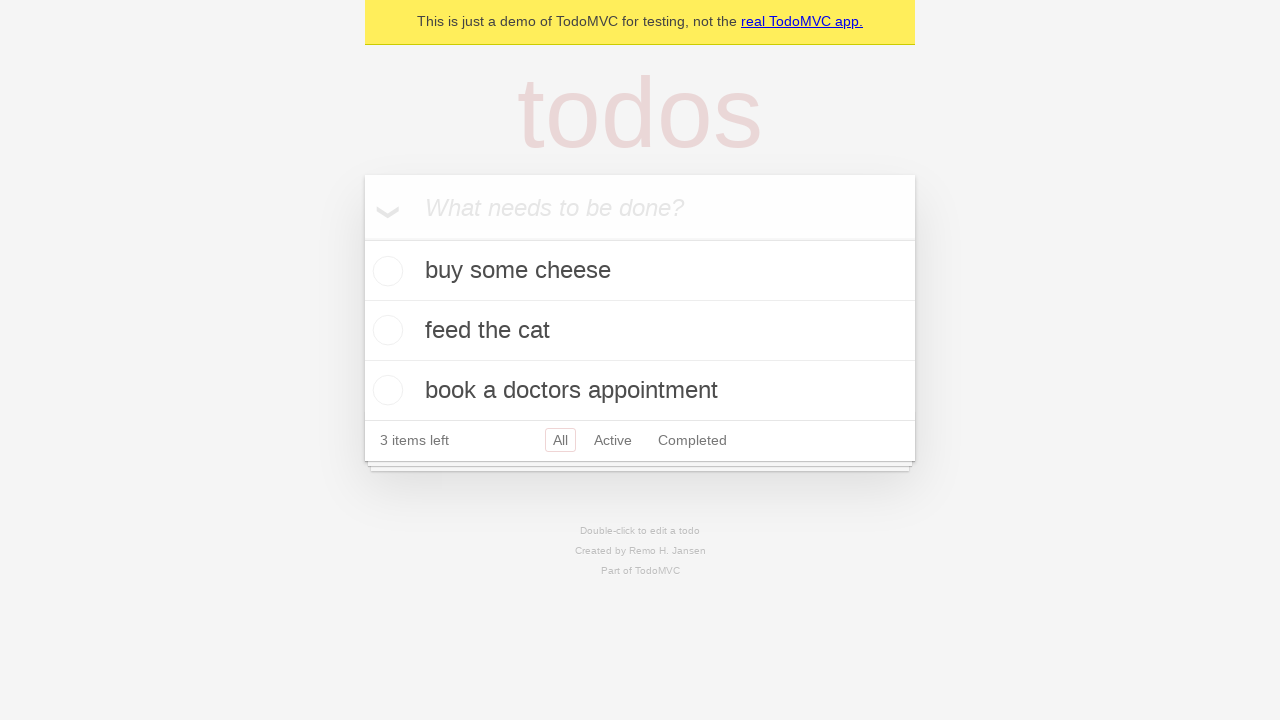

Checked 'Mark all as complete' checkbox to mark all todos as complete at (362, 238) on internal:label="Mark all as complete"i
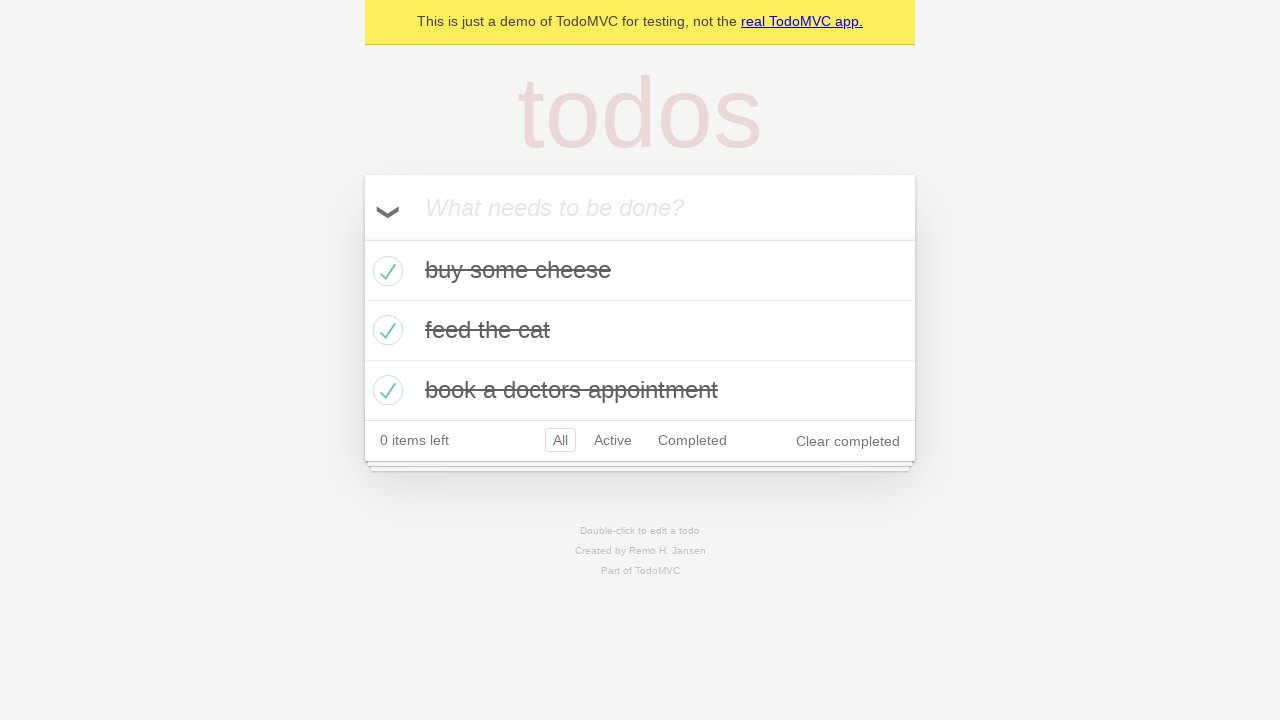

Unchecked 'Mark all as complete' checkbox to clear complete state of all todos at (362, 238) on internal:label="Mark all as complete"i
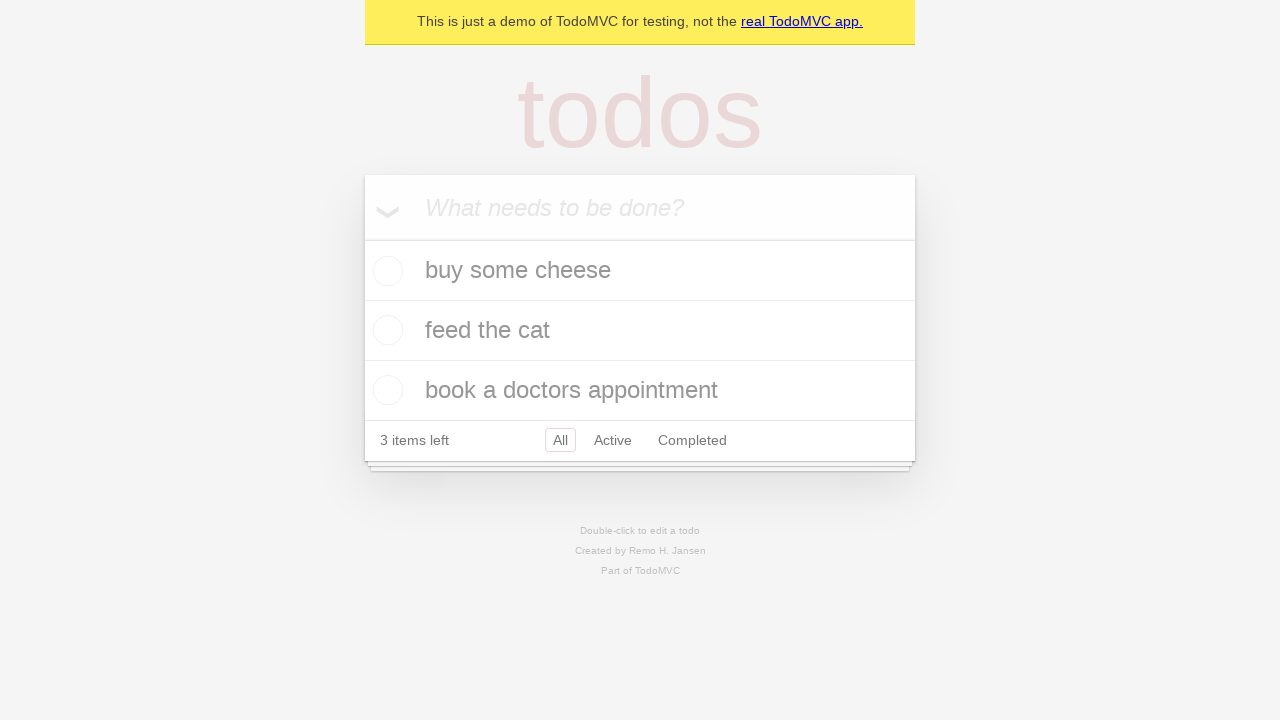

Waited for todo items to be visible
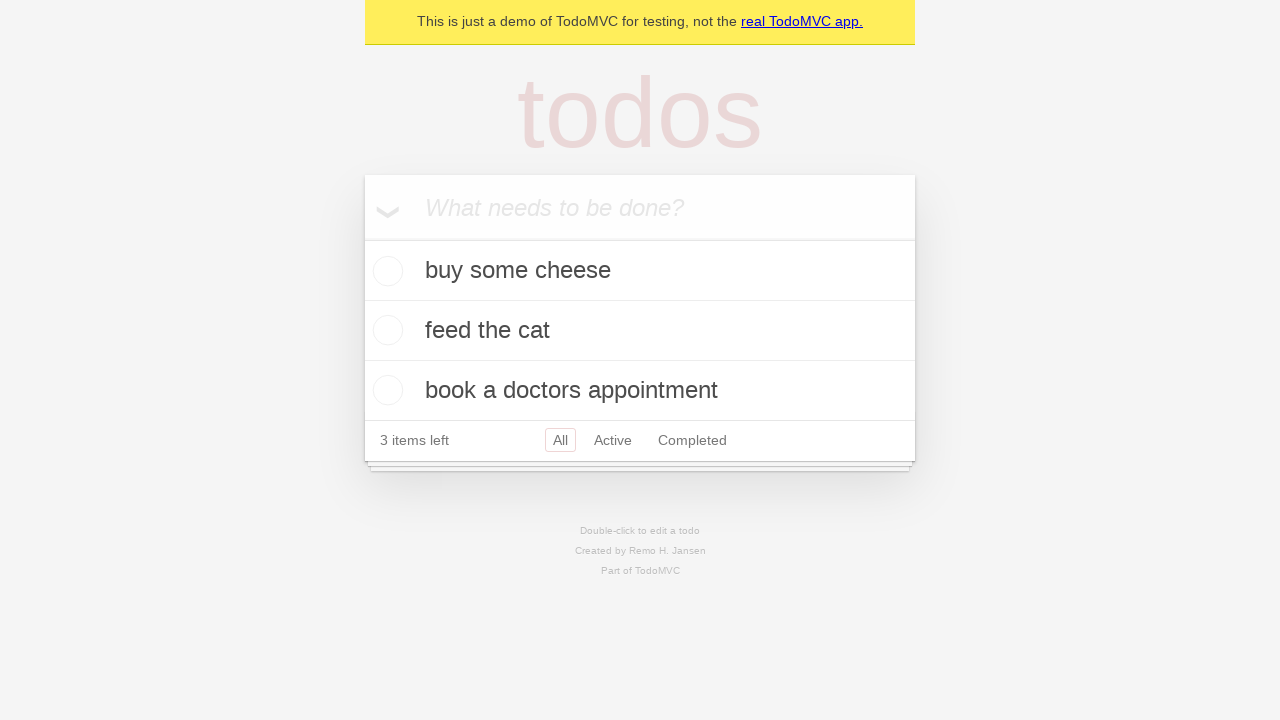

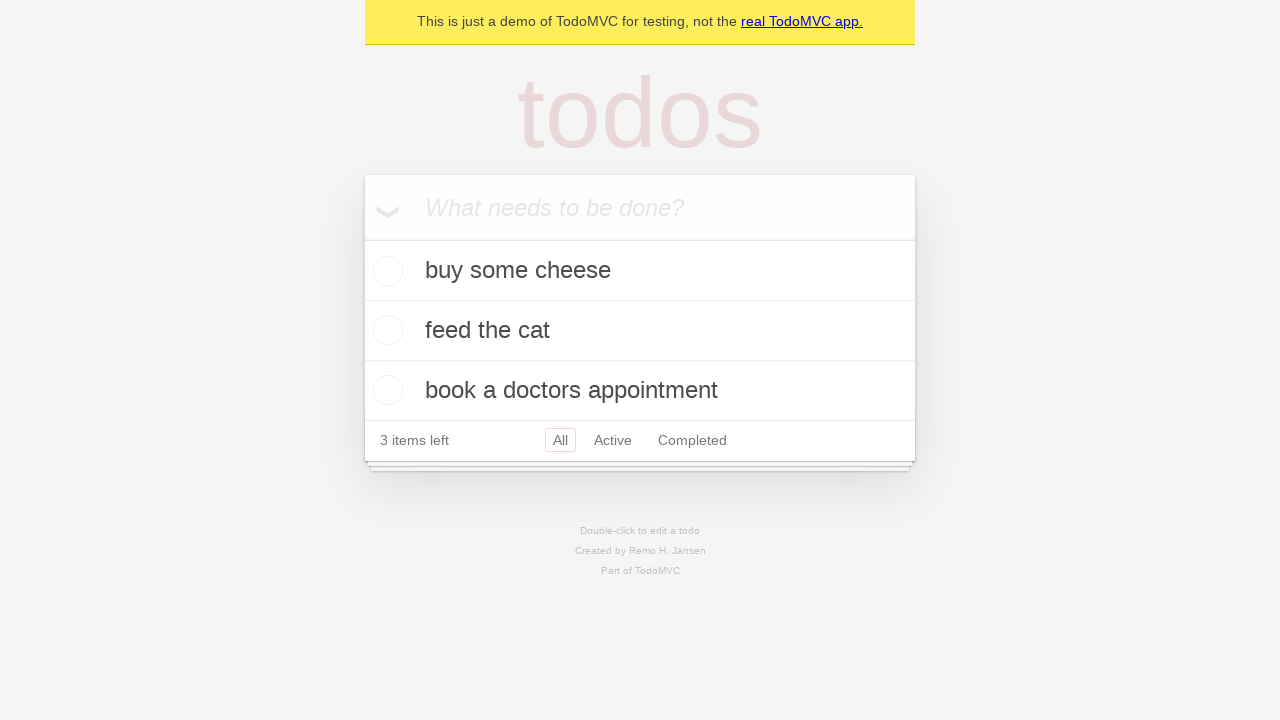